Tests mouse interaction by performing a right-click (context click) on a button element and then clicking the "Copy" option from the context menu

Starting URL: https://swisnl.github.io/jQuery-contextMenu/demo.html

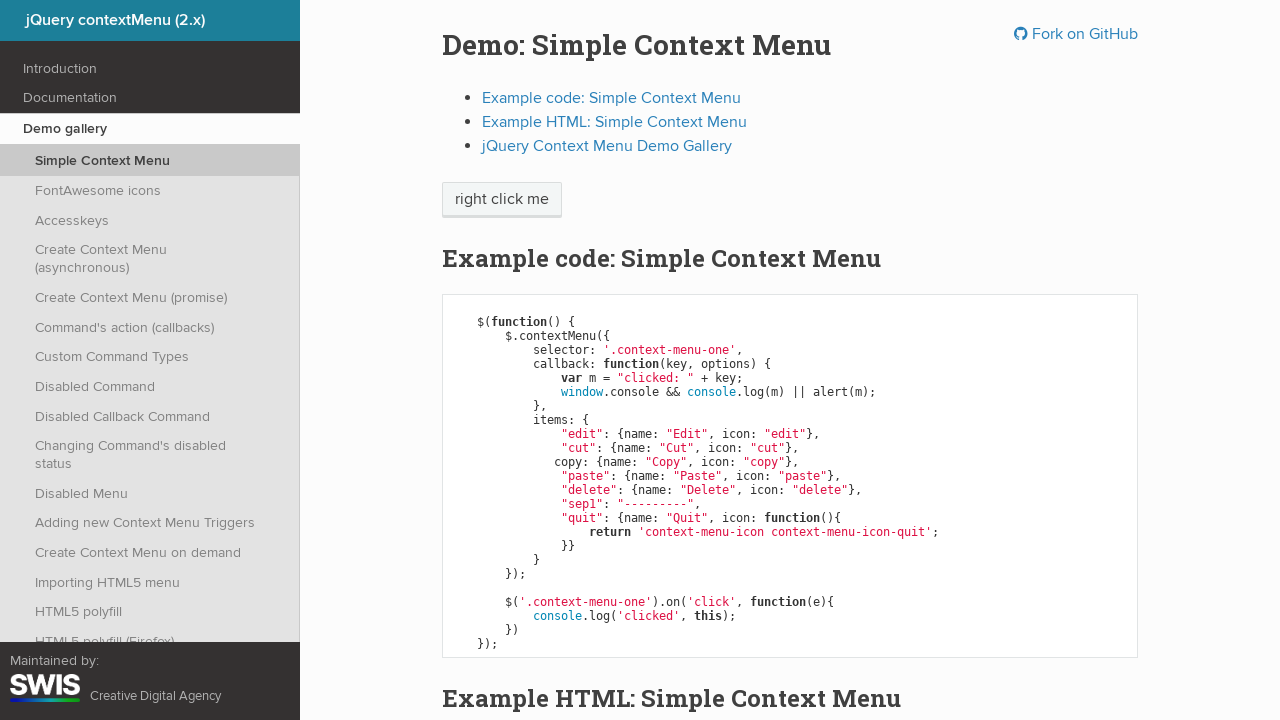

Right-clicked on the context menu button at (502, 200) on .context-menu-one
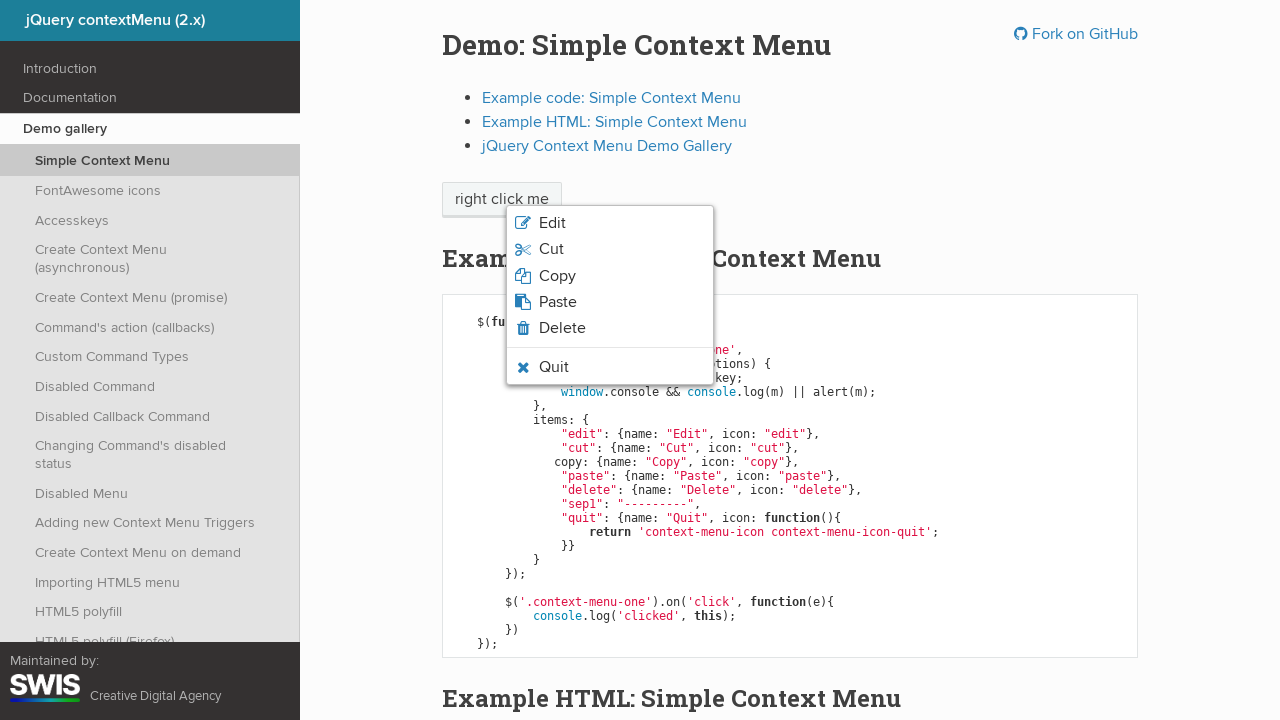

Context menu appeared with copy option visible
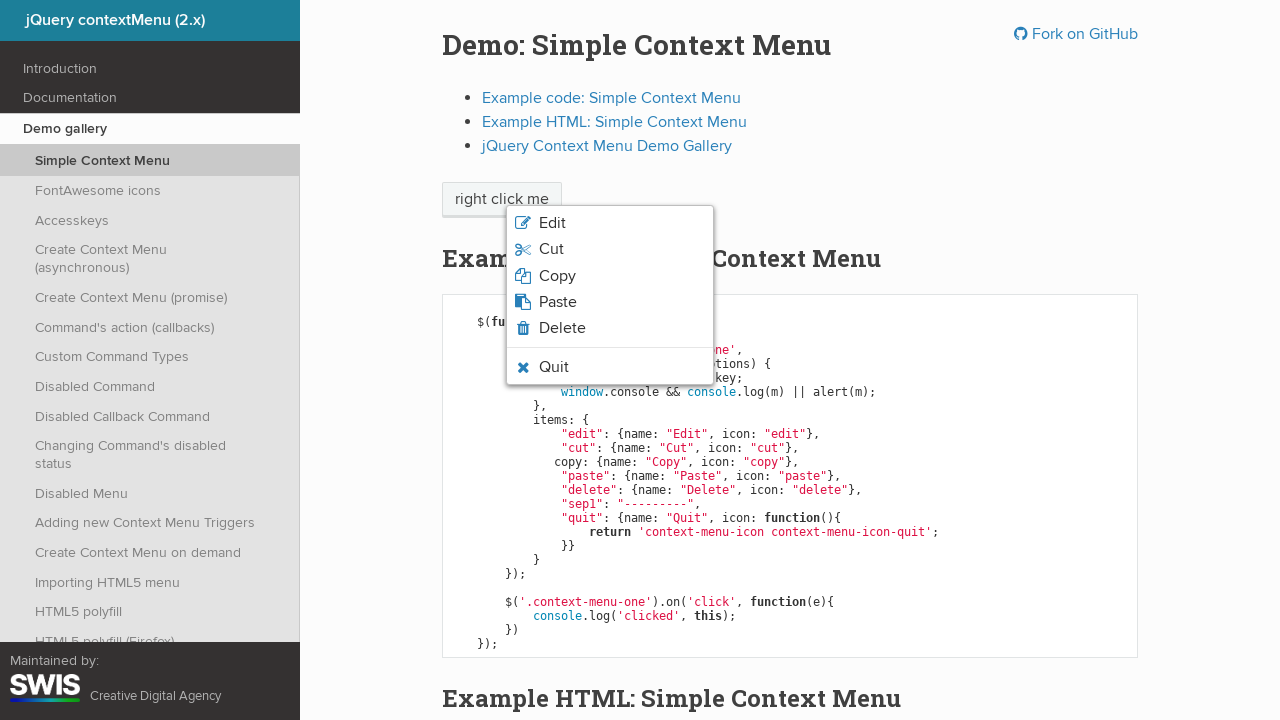

Clicked the Copy option from the context menu at (610, 276) on .context-menu-icon-copy
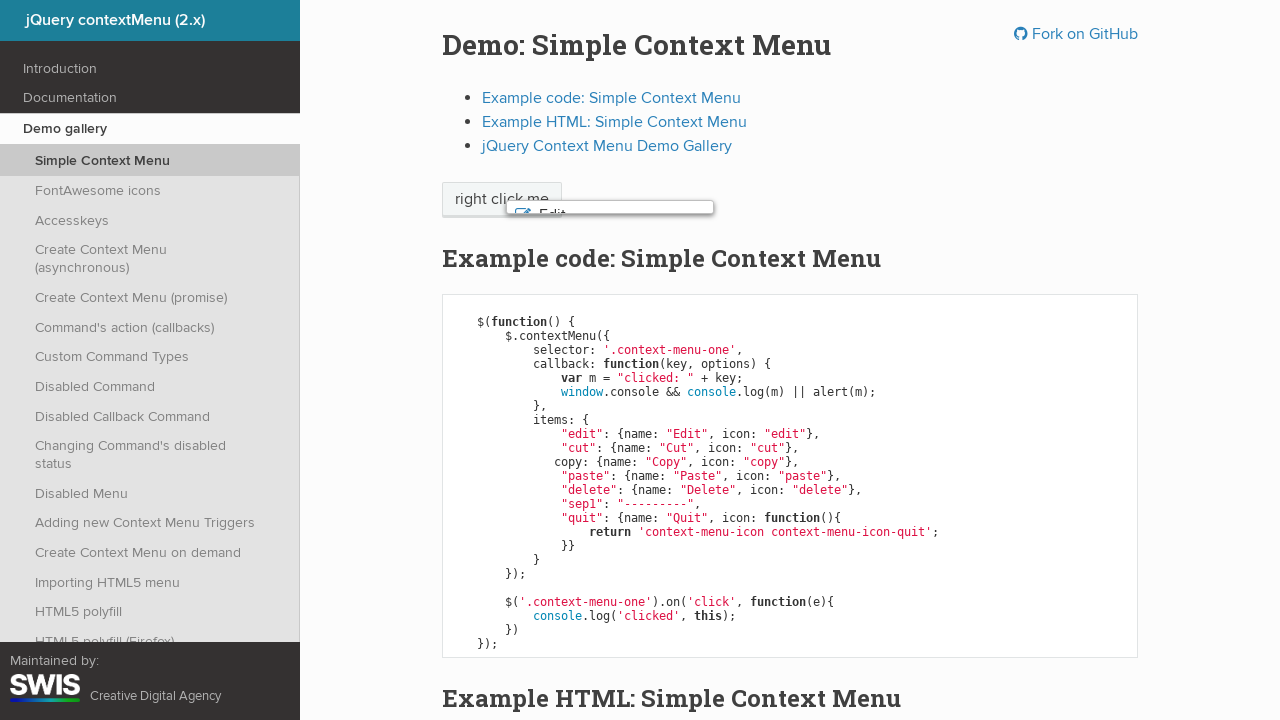

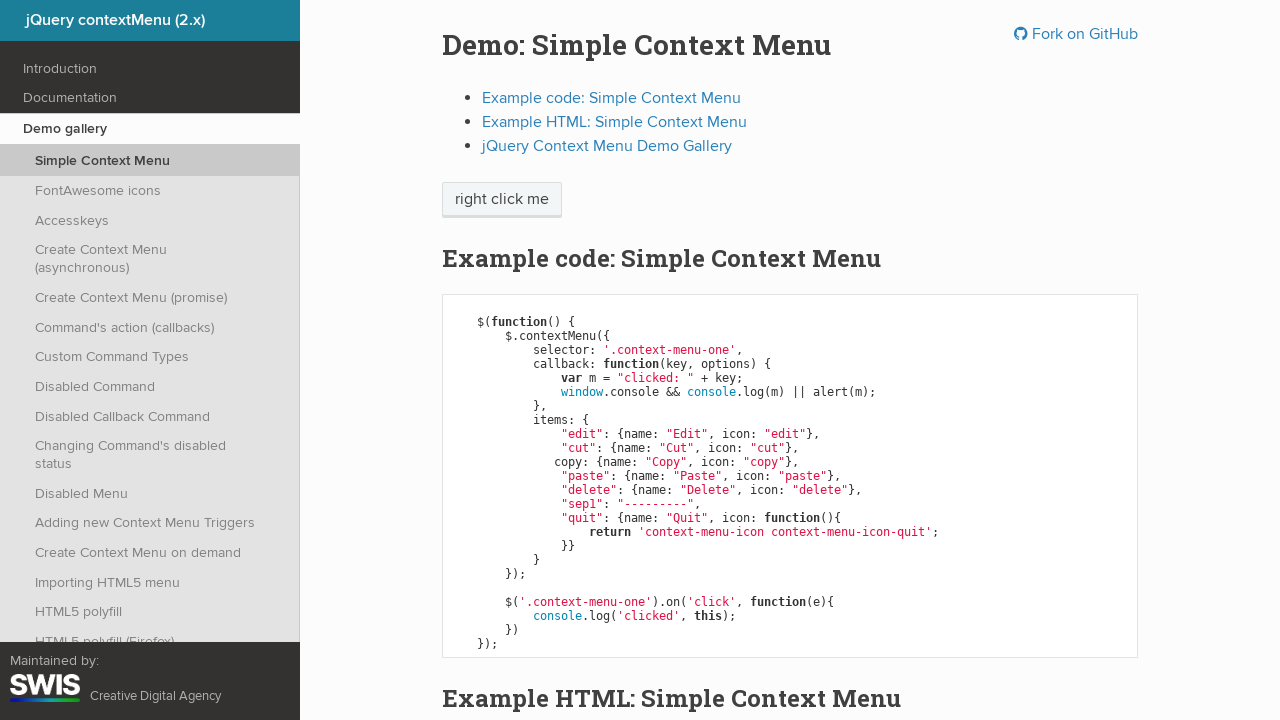